Tests number input field behavior by entering a value, using arrow keys to increment/decrement the value, and verifying that non-numeric text input is ignored.

Starting URL: http://the-internet.herokuapp.com/inputs

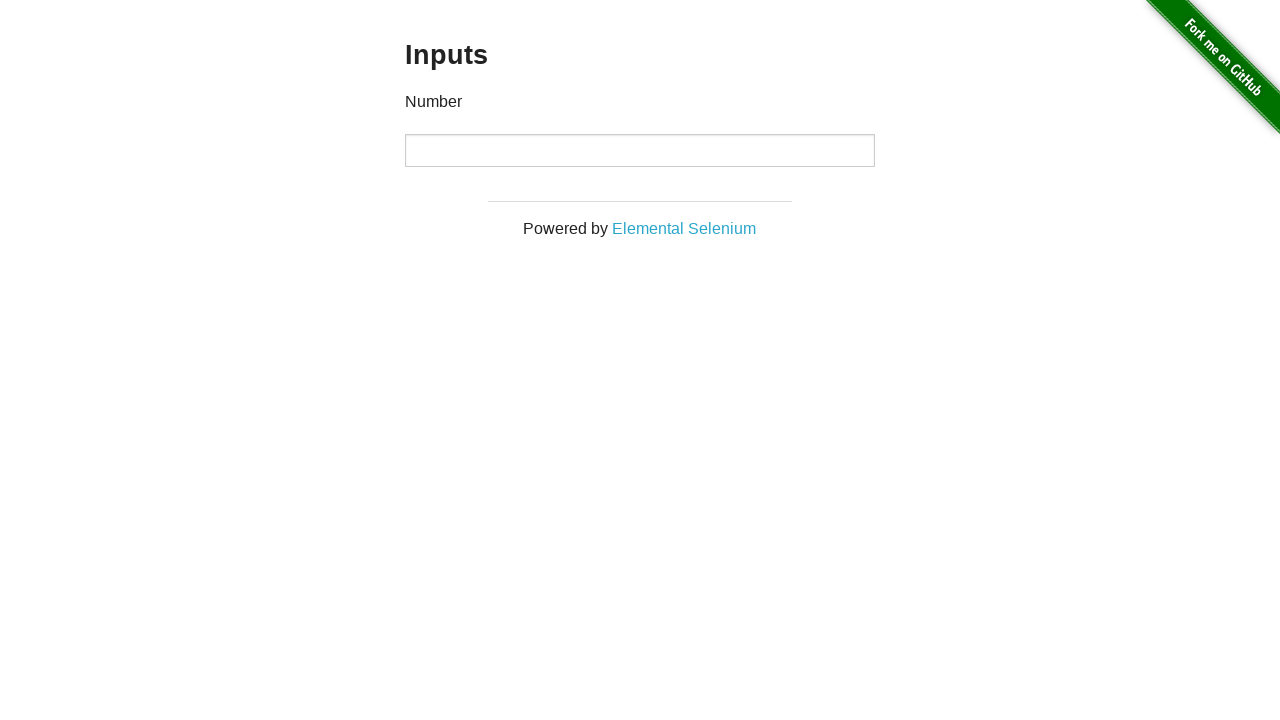

Filled number input field with initial value '2' on input >> nth=0
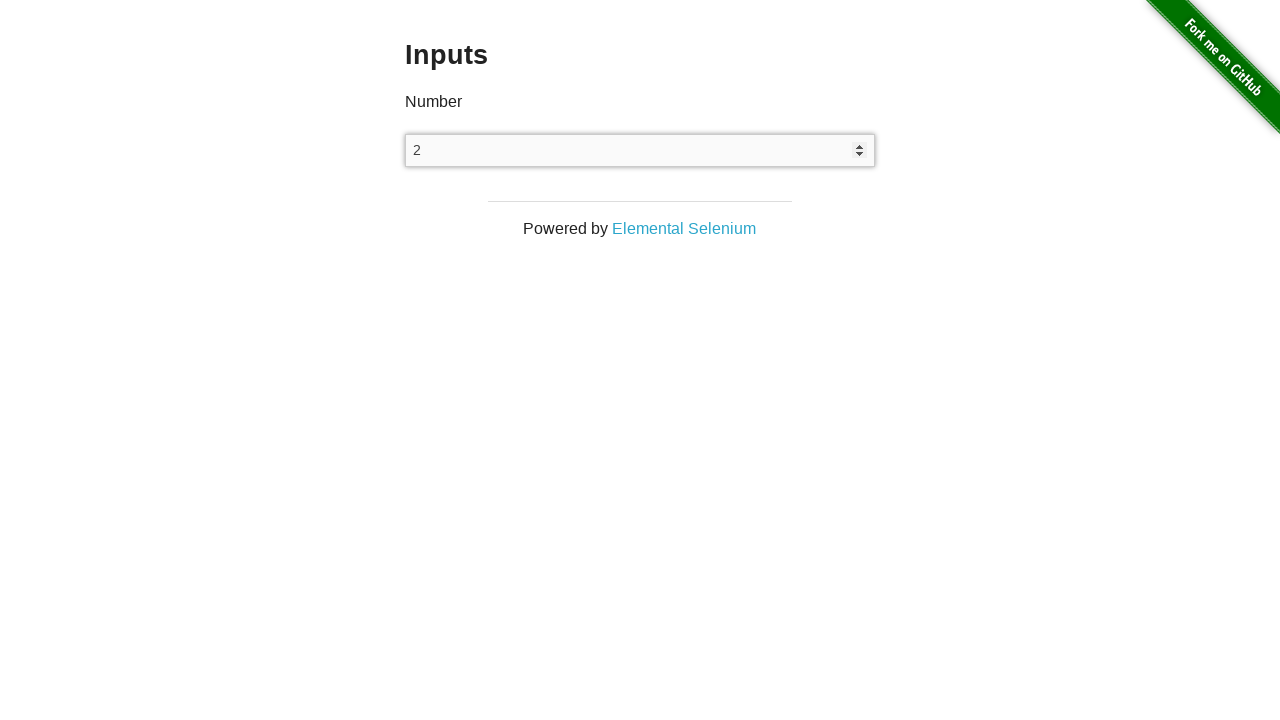

Pressed ArrowUp to increment value on input >> nth=0
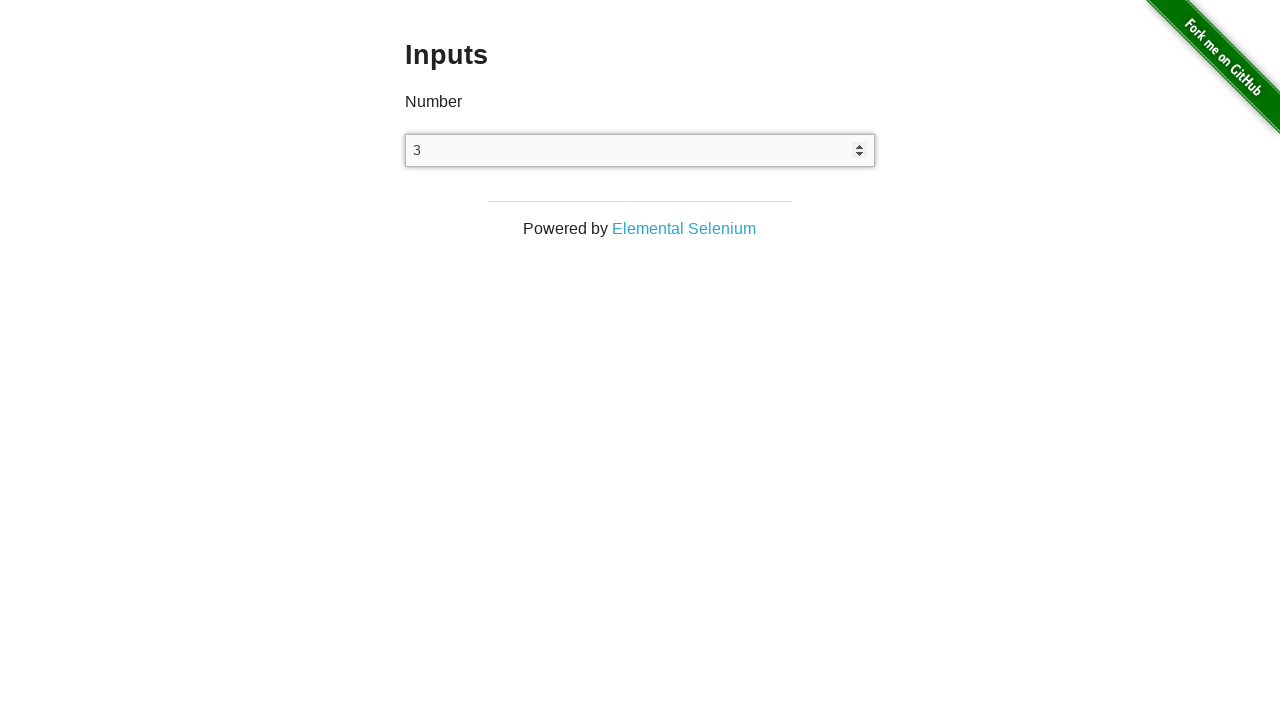

Verified that value incremented to '3'
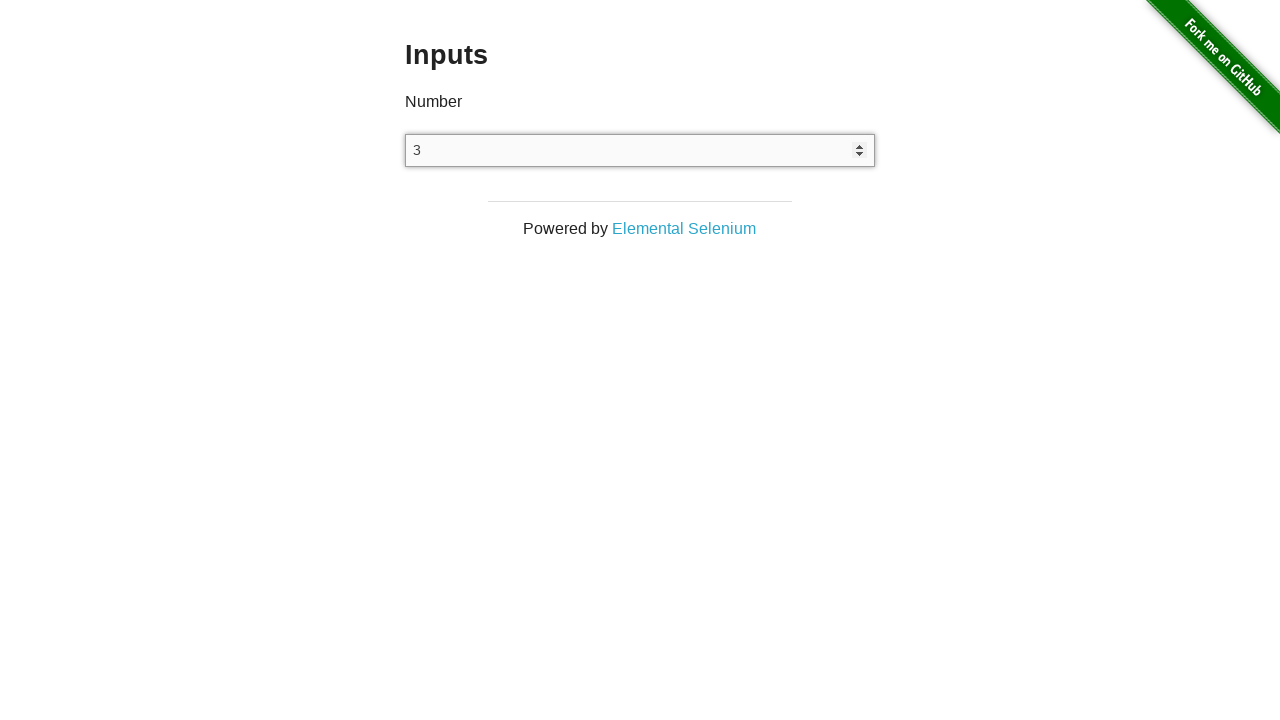

Pressed ArrowDown to decrement value on input >> nth=0
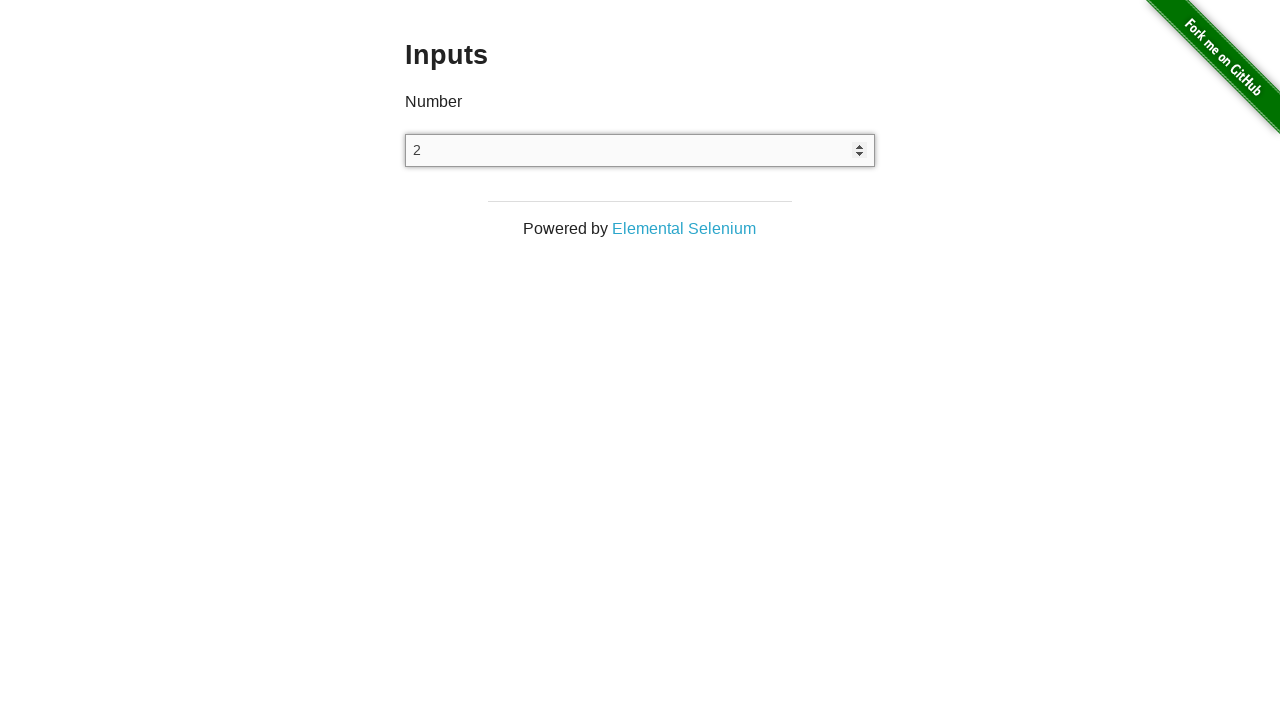

Verified that value decremented back to '2'
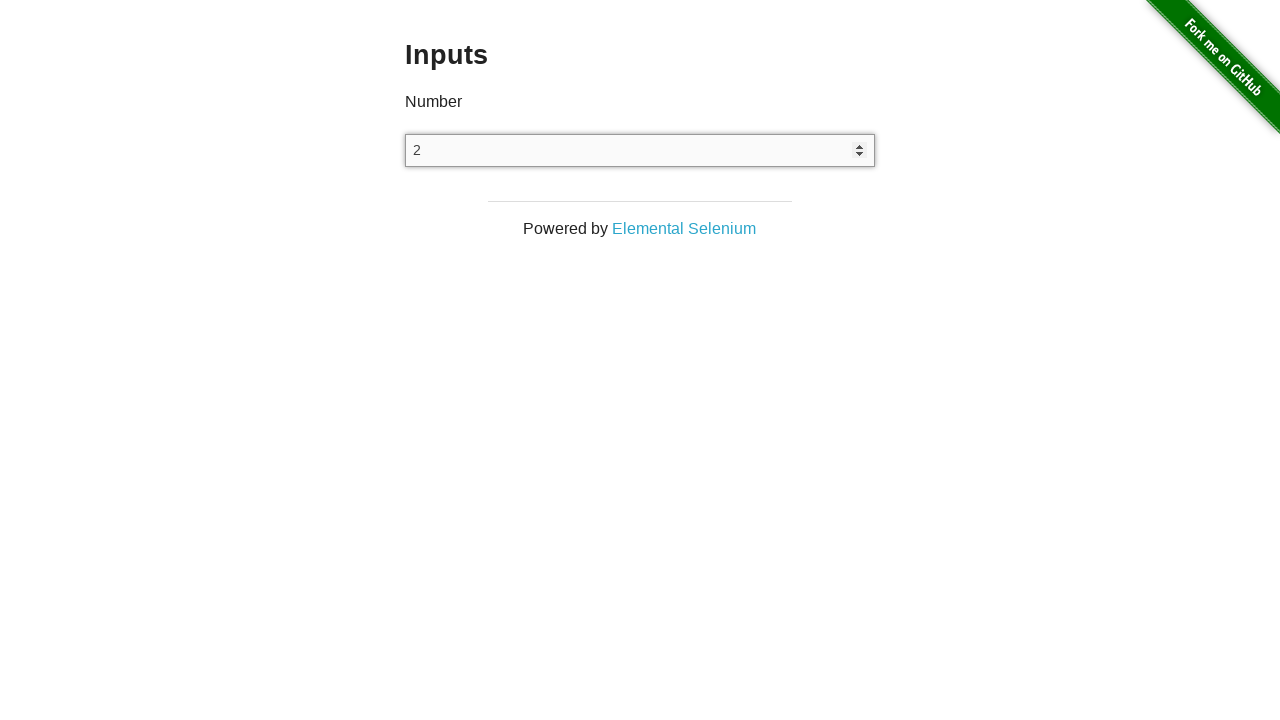

Attempted to type non-numeric text 'tst' into number input on input >> nth=0
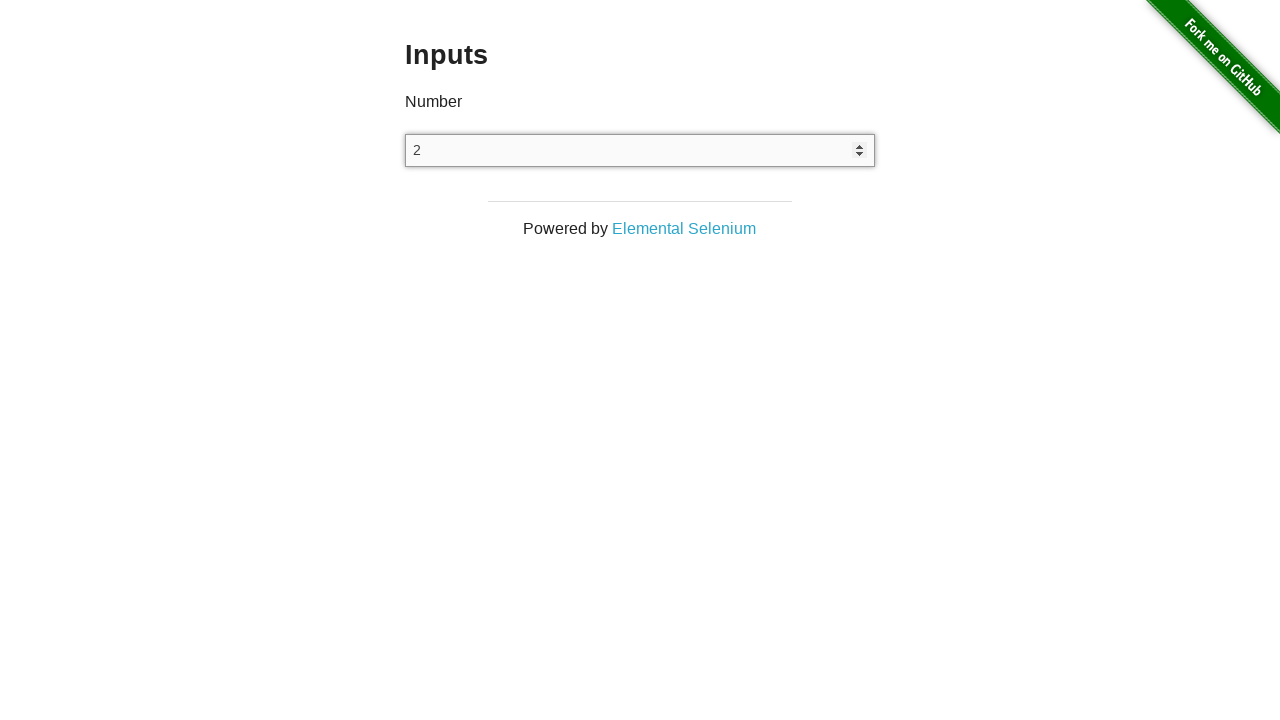

Verified that non-numeric input was ignored and value remains '2'
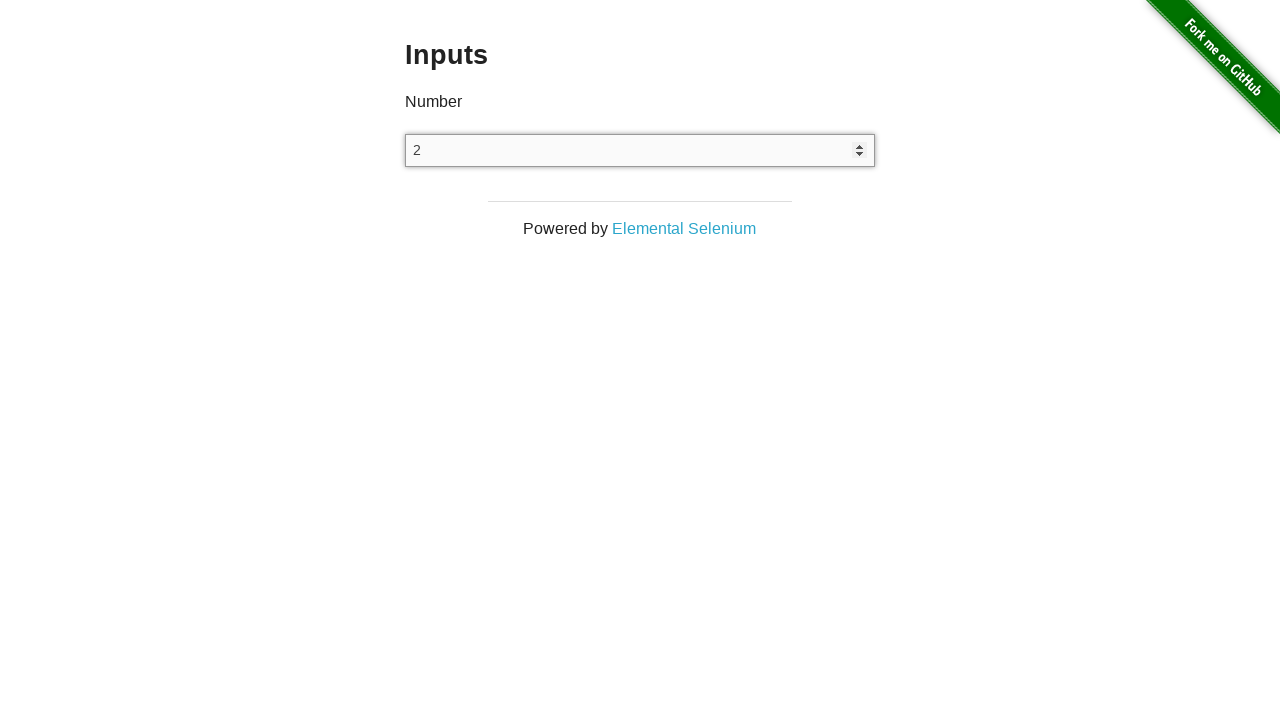

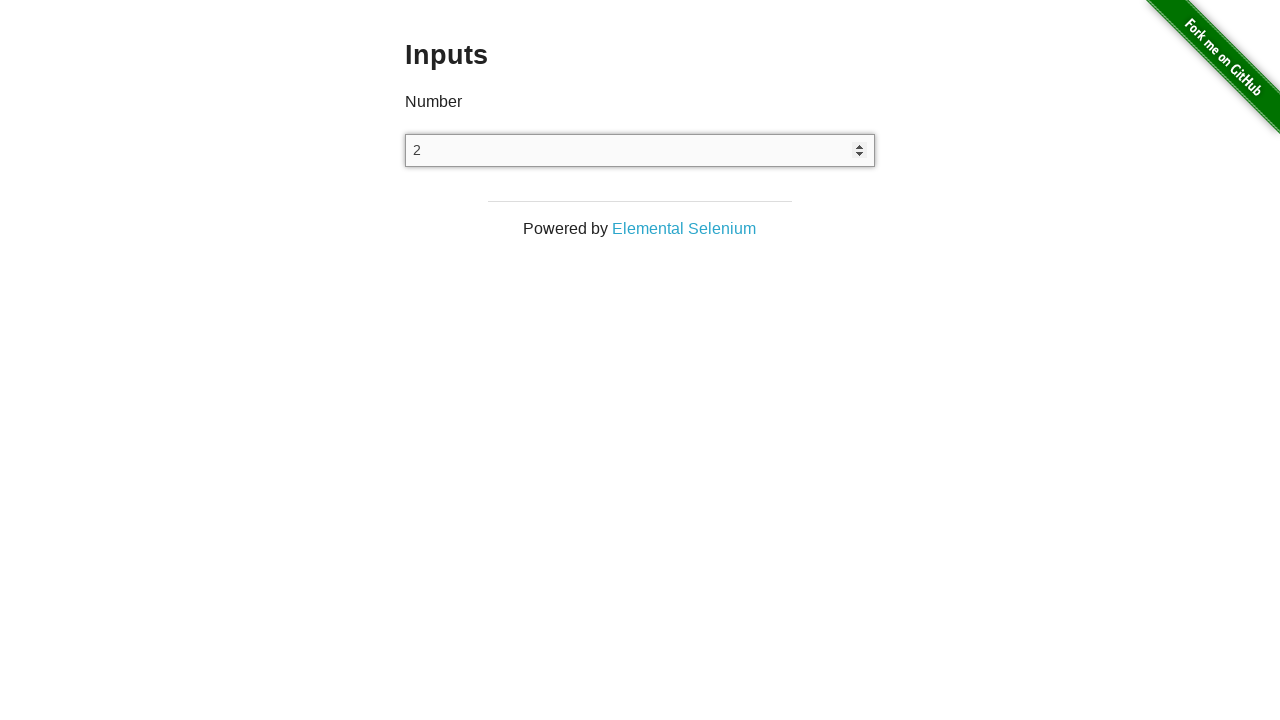